Tests that edits are cancelled when pressing Escape

Starting URL: https://demo.playwright.dev/todomvc

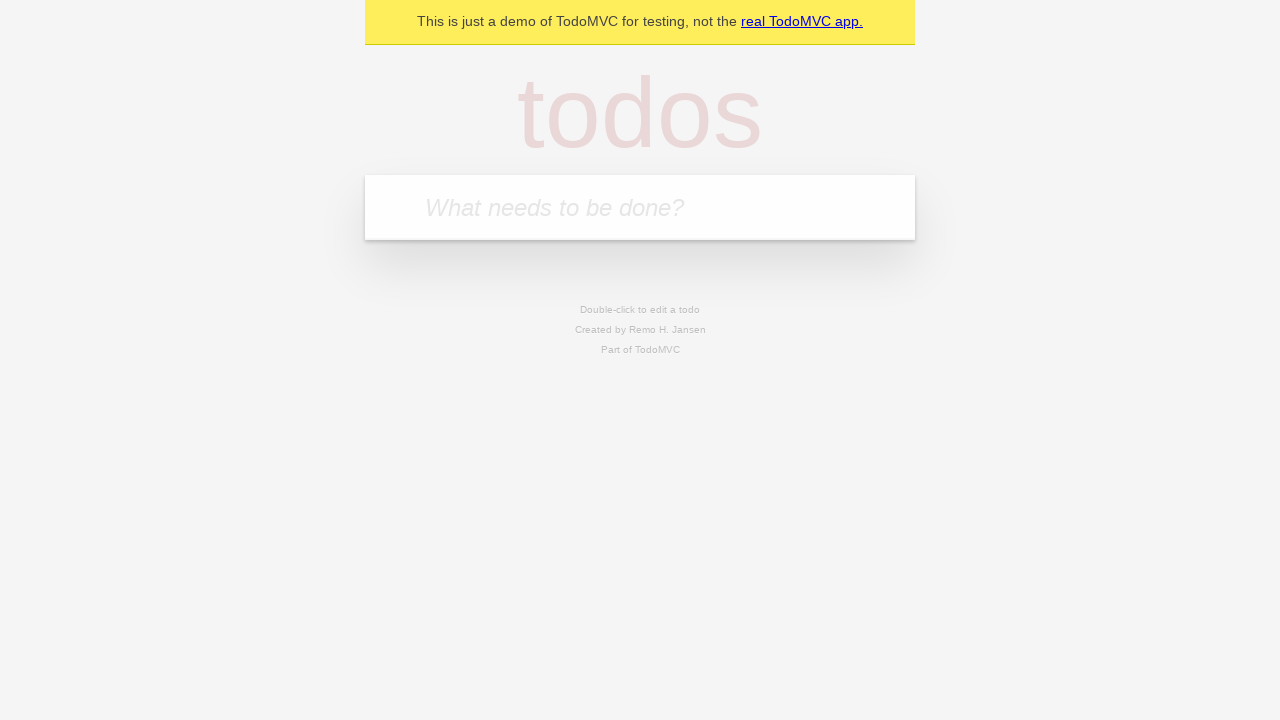

Filled first todo with 'buy some cheese' on internal:attr=[placeholder="What needs to be done?"i]
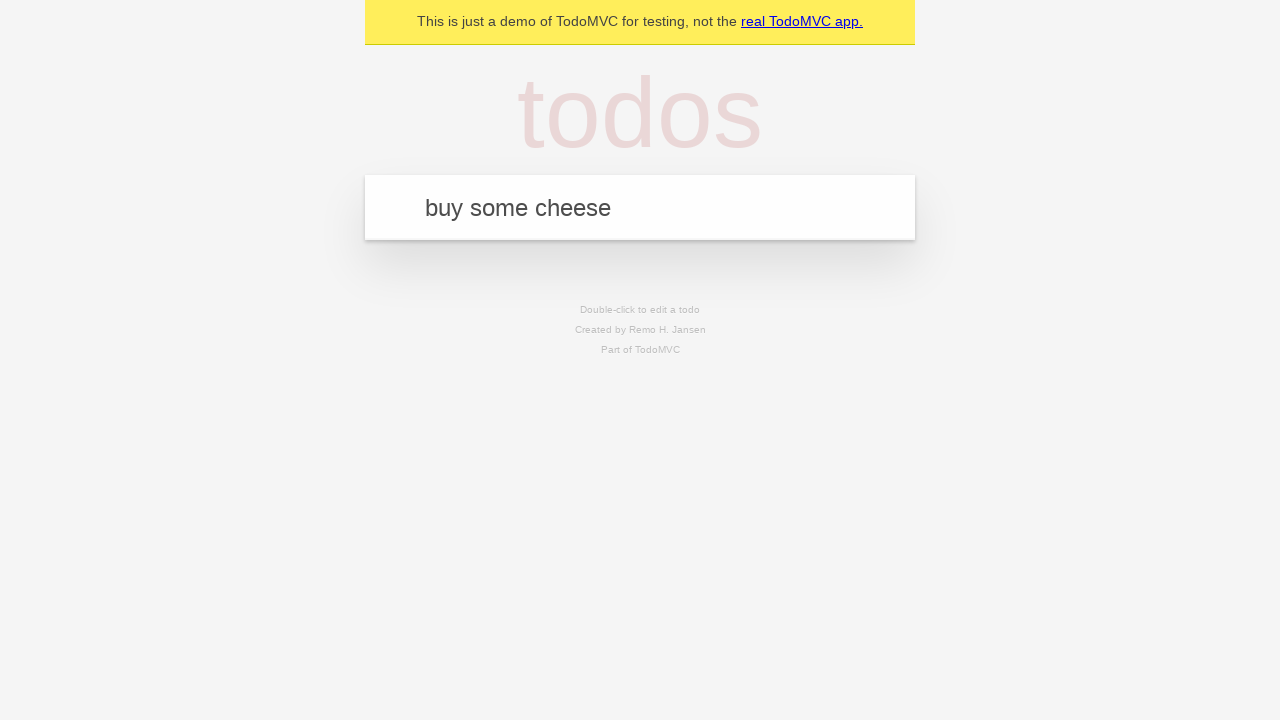

Pressed Enter to create first todo on internal:attr=[placeholder="What needs to be done?"i]
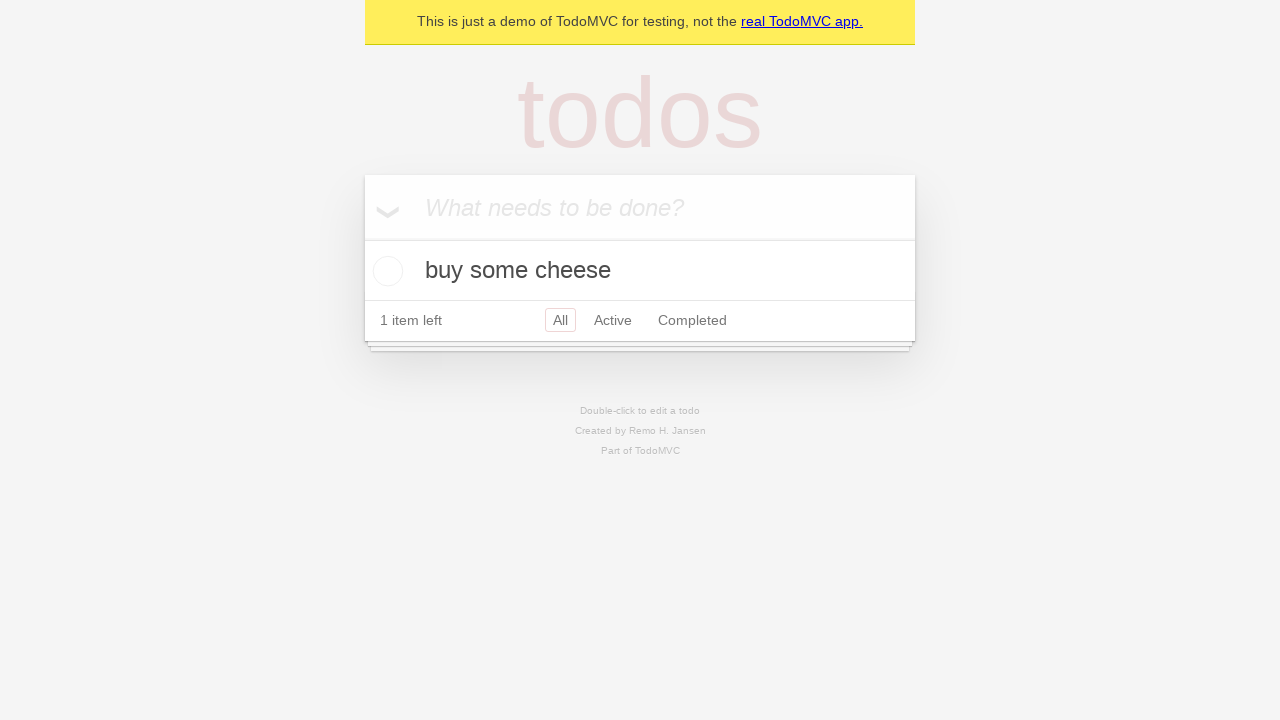

Filled second todo with 'feed the cat' on internal:attr=[placeholder="What needs to be done?"i]
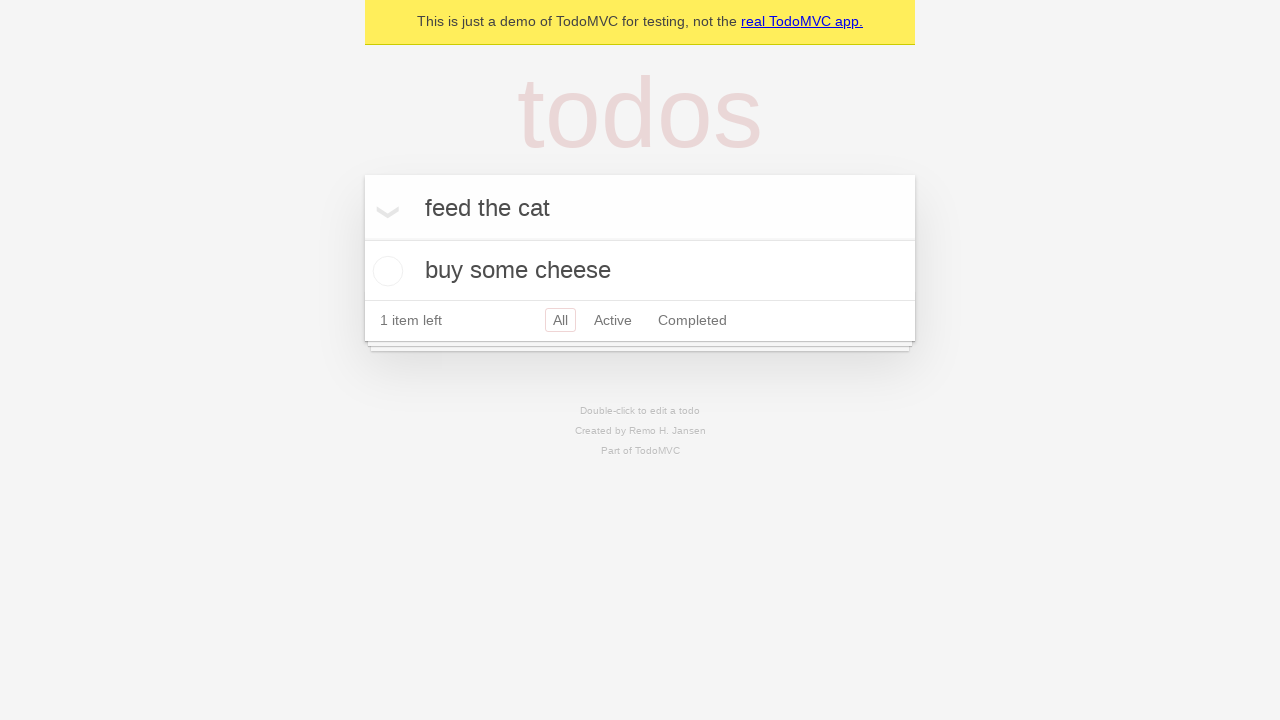

Pressed Enter to create second todo on internal:attr=[placeholder="What needs to be done?"i]
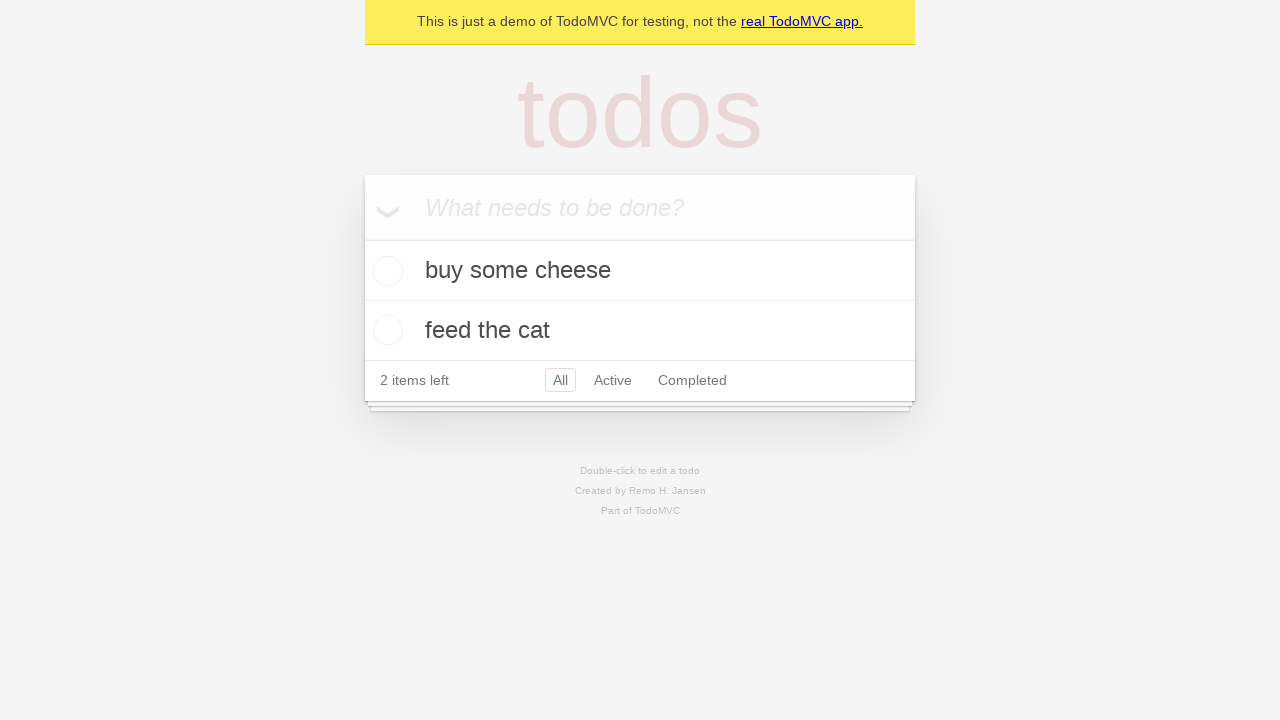

Filled third todo with 'book a doctors appointment' on internal:attr=[placeholder="What needs to be done?"i]
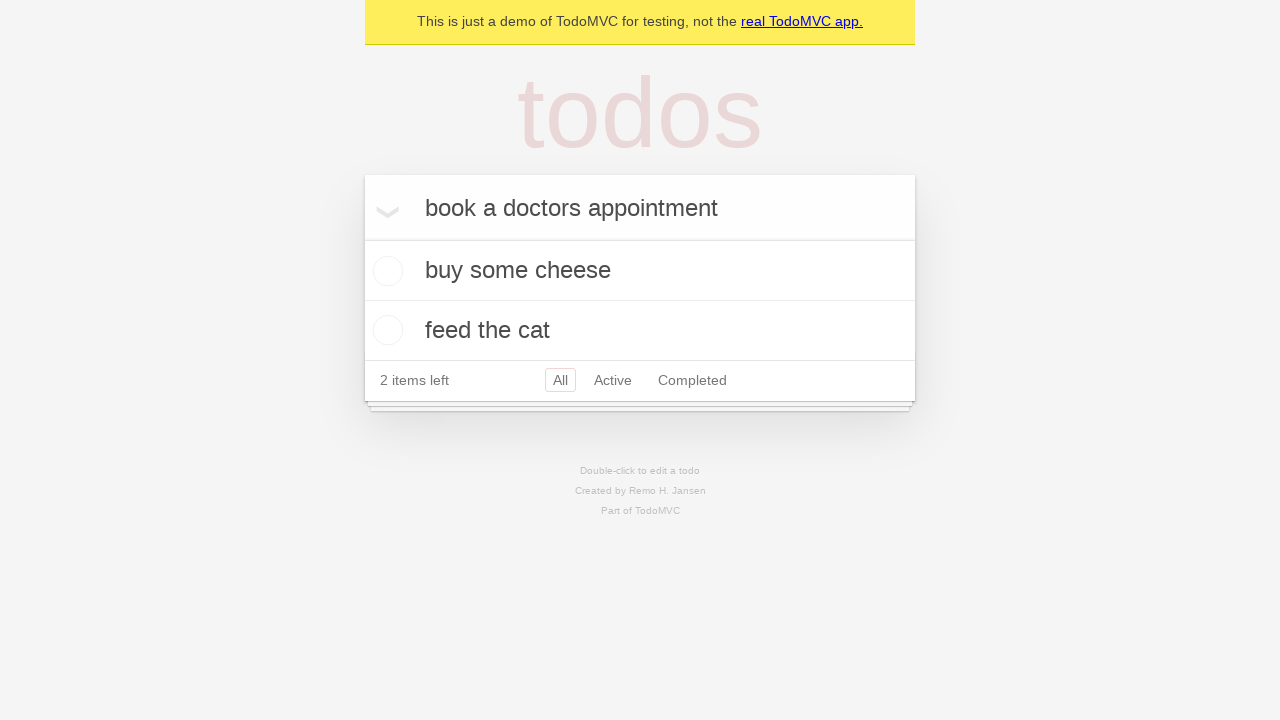

Pressed Enter to create third todo on internal:attr=[placeholder="What needs to be done?"i]
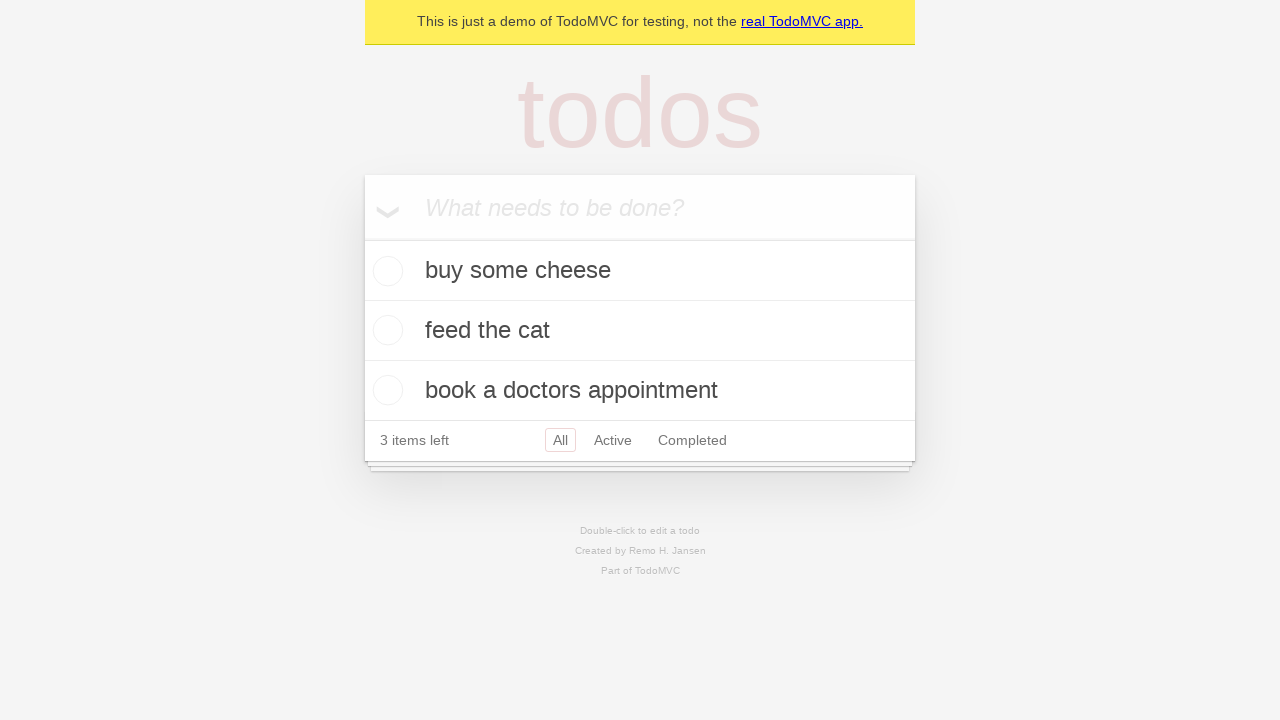

Double-clicked second todo item to enter edit mode at (640, 331) on internal:testid=[data-testid="todo-item"s] >> nth=1
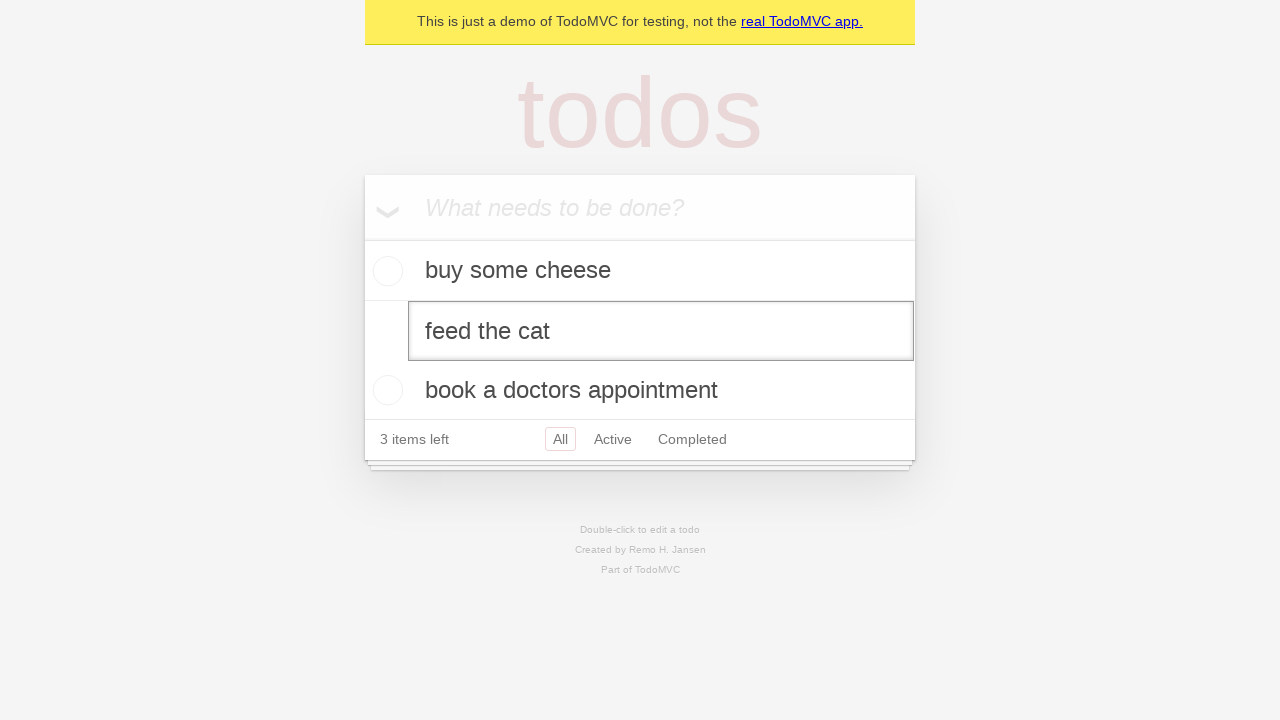

Changed second todo text to 'buy some sausages' on internal:testid=[data-testid="todo-item"s] >> nth=1 >> internal:role=textbox[nam
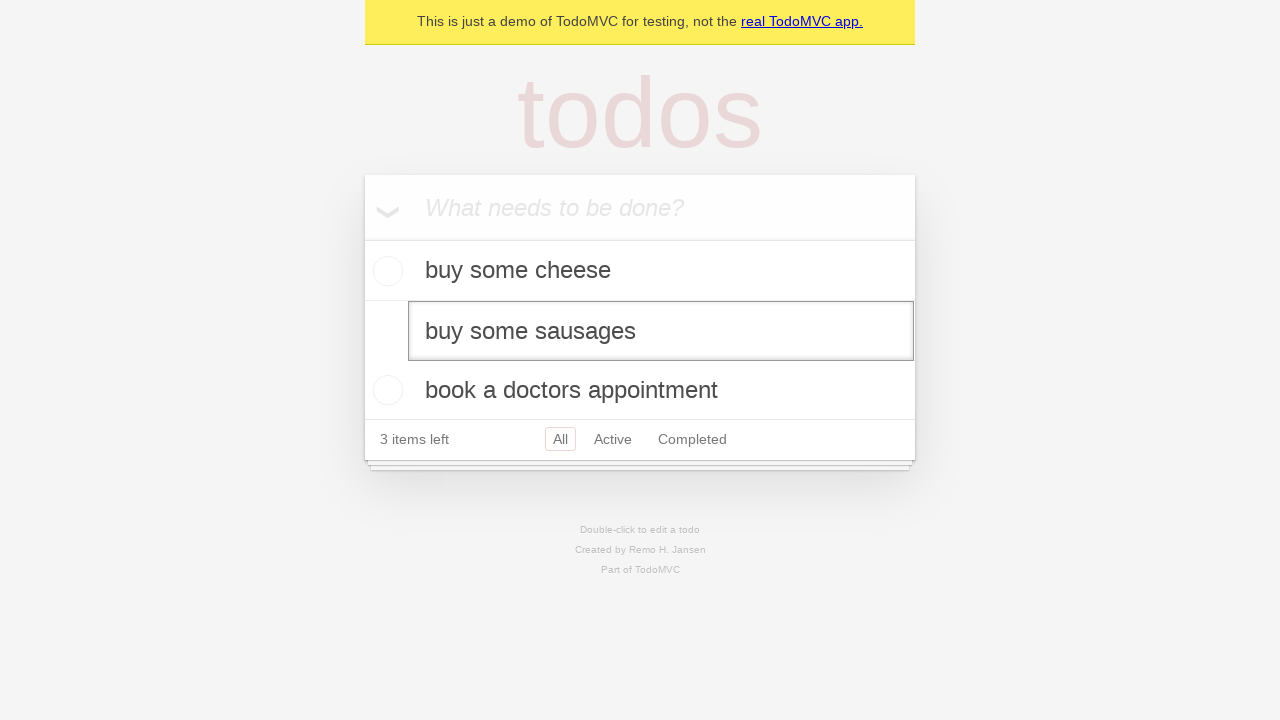

Pressed Escape to cancel edit and revert changes on internal:testid=[data-testid="todo-item"s] >> nth=1 >> internal:role=textbox[nam
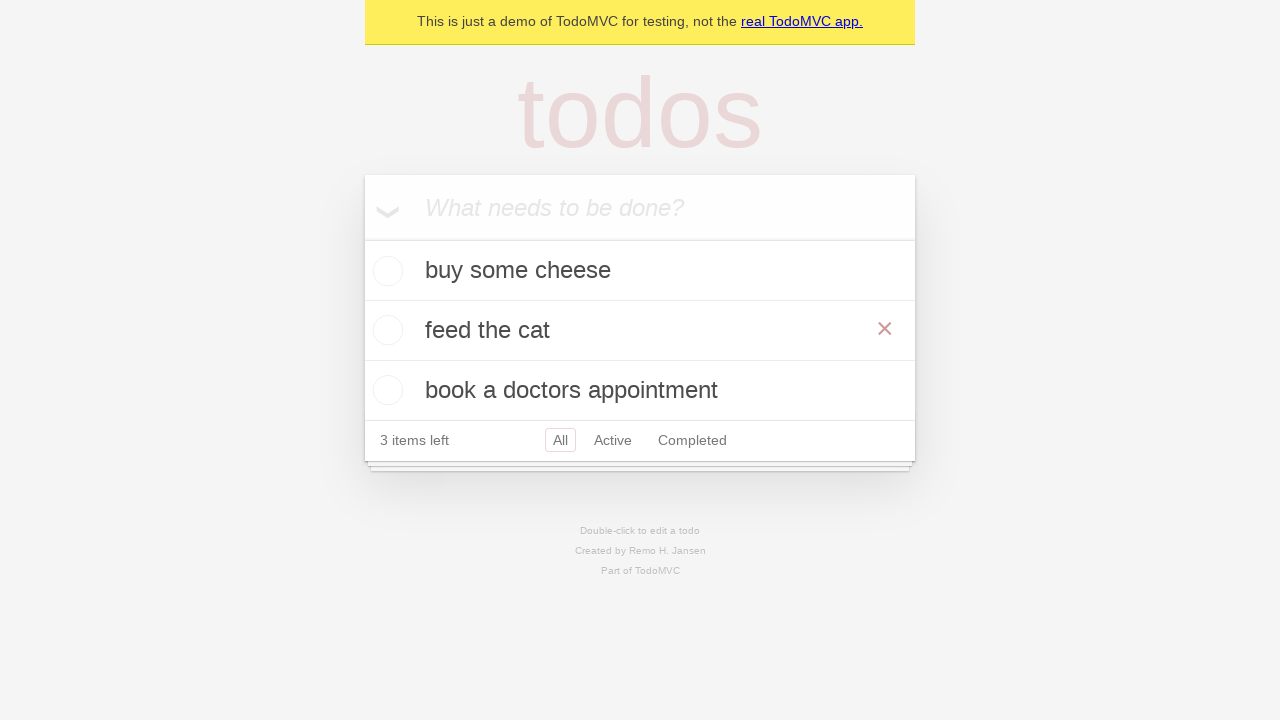

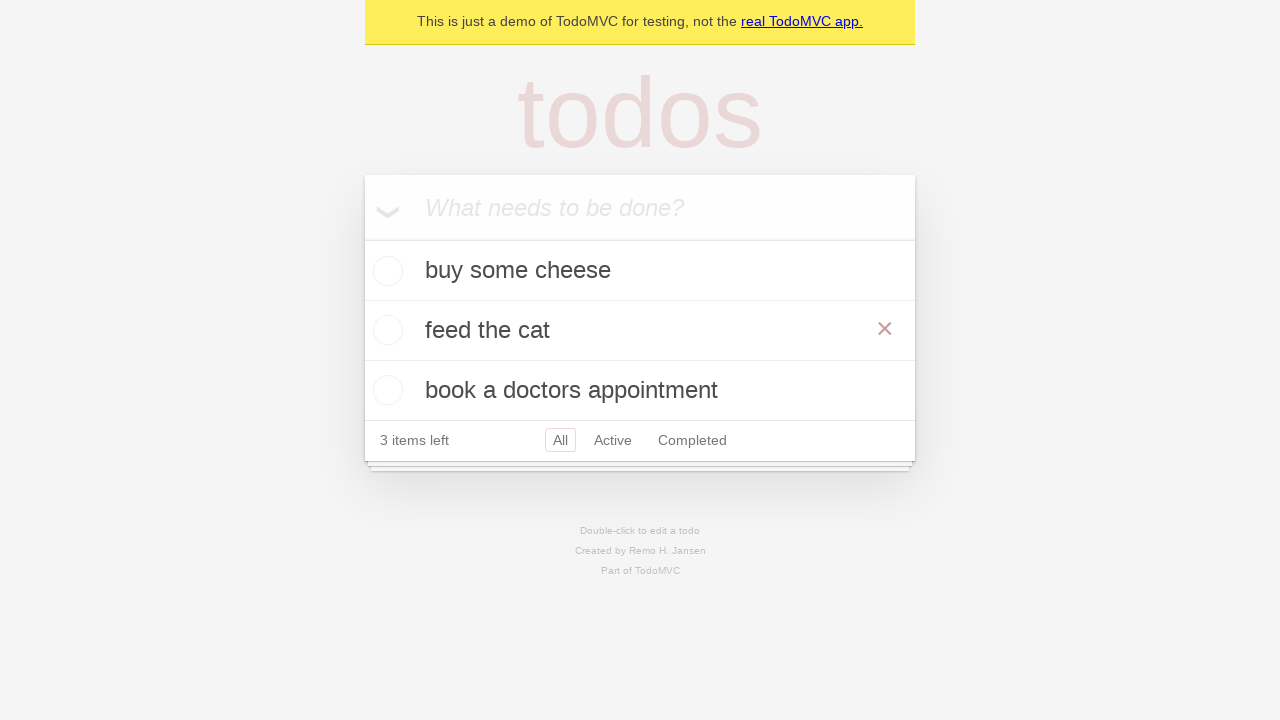